Tests radio button functionality on DemoQA by clicking a radio button and verifying the result message is displayed correctly

Starting URL: https://demoqa.com/radio-button

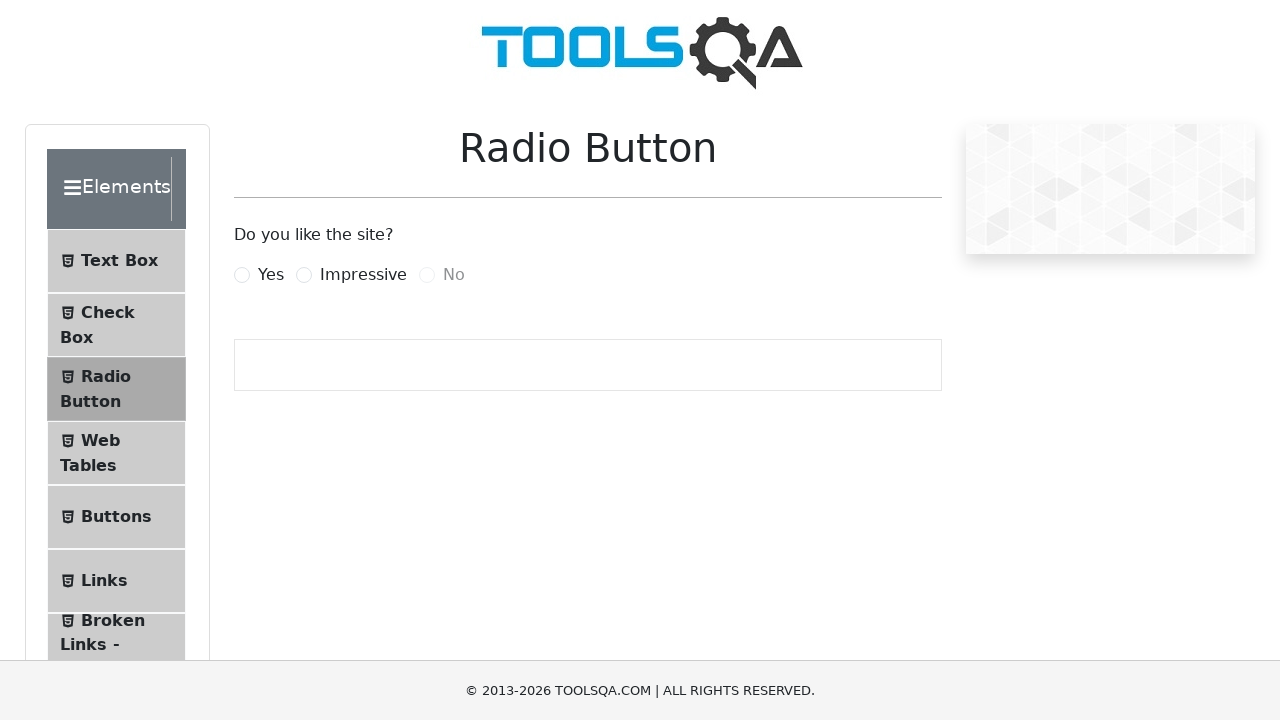

Clicked the 'Yes' radio button at (271, 275) on label[for='yesRadio']
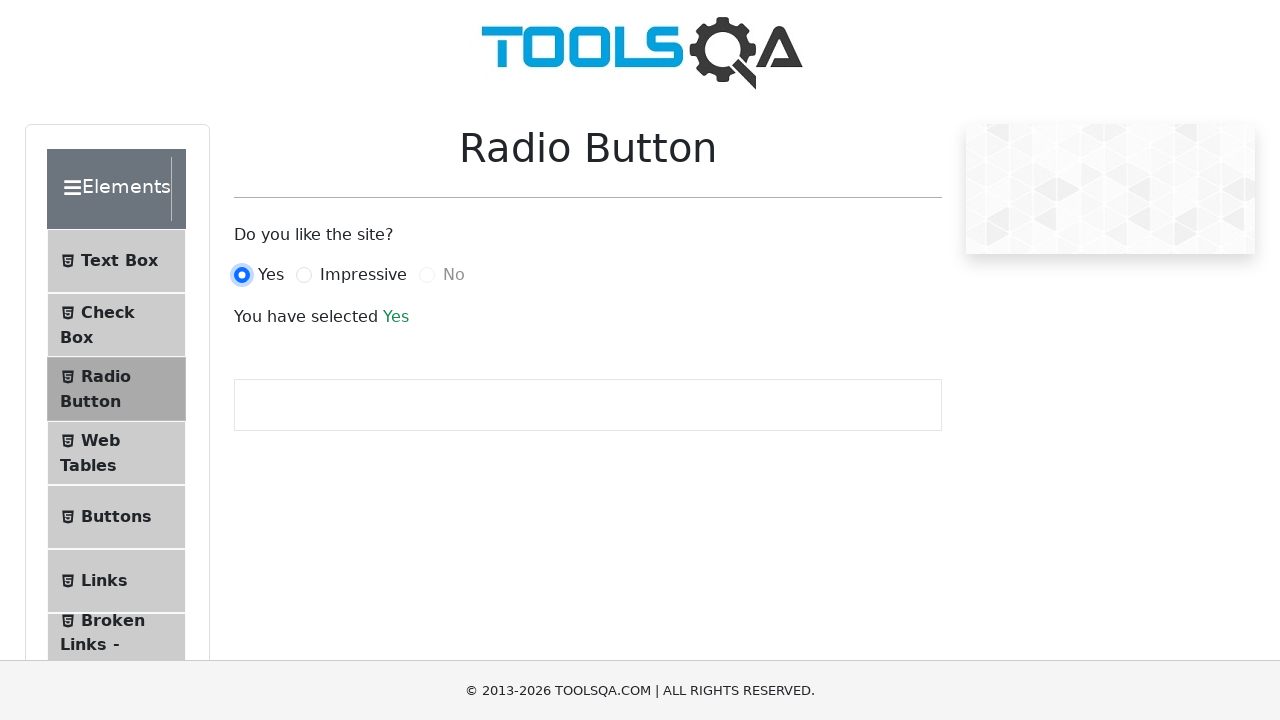

Waited for result message to appear
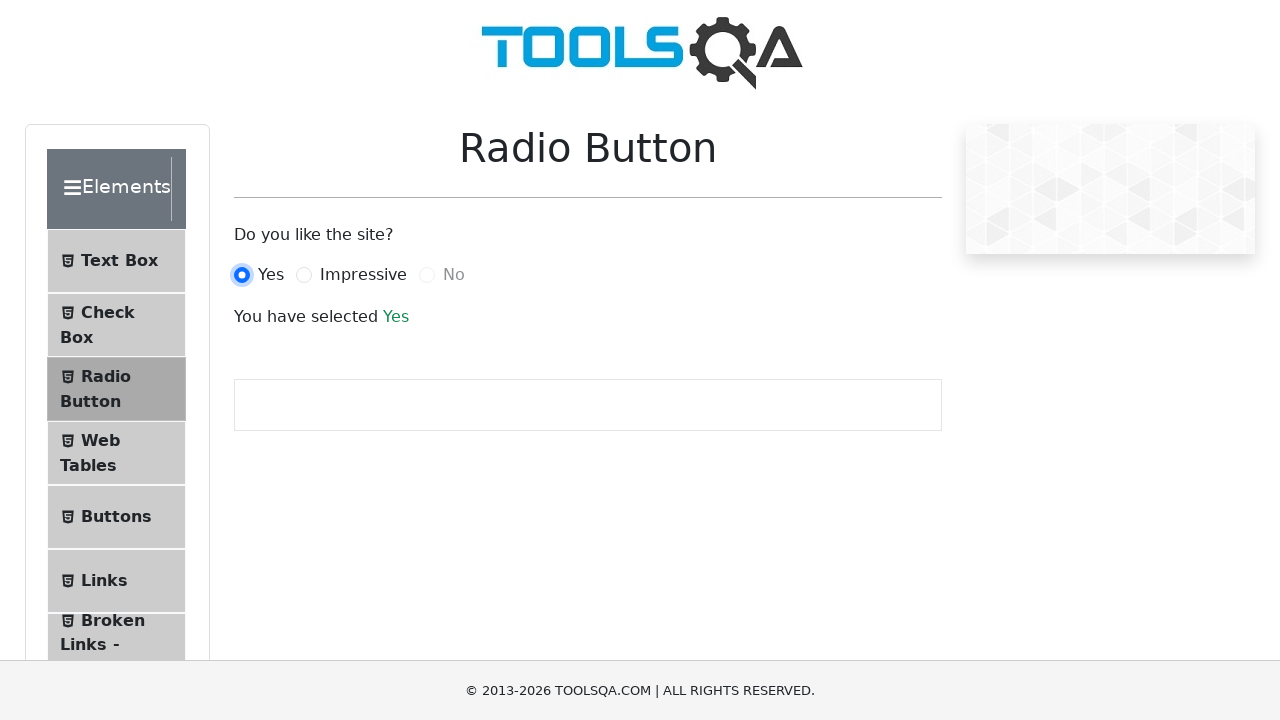

Retrieved result message text
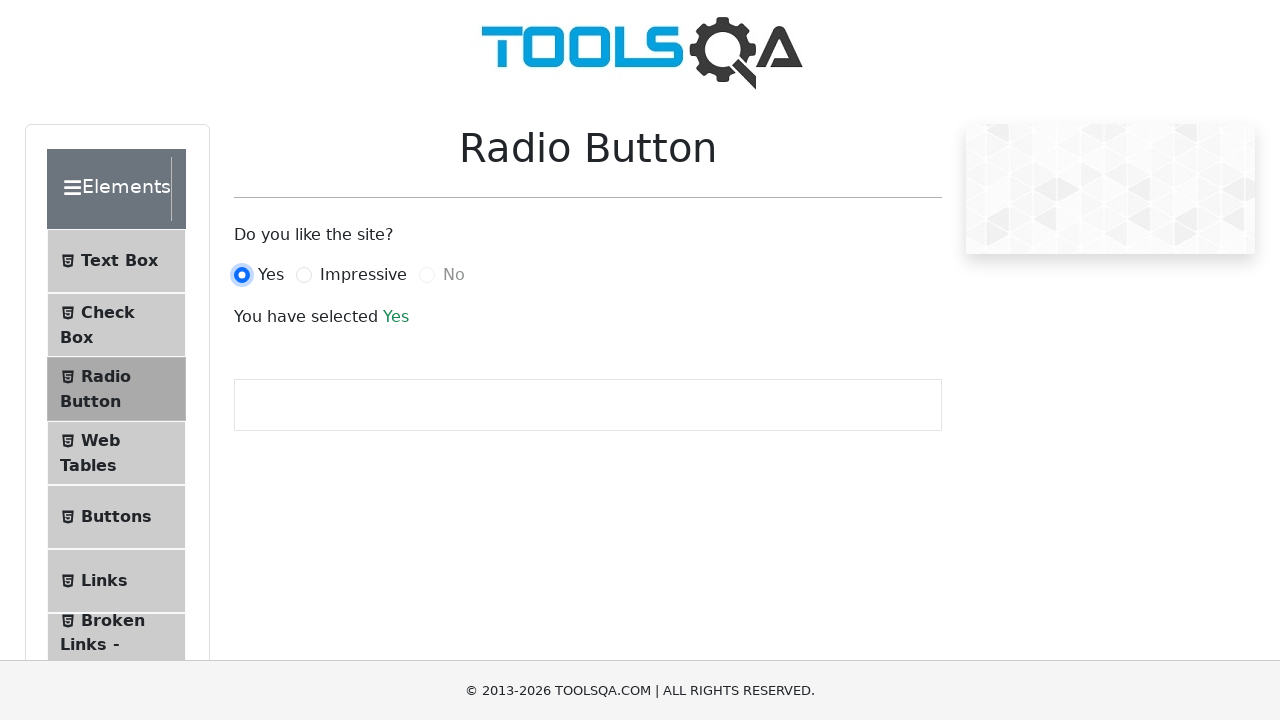

Verified result message contains 'Yes': Yes
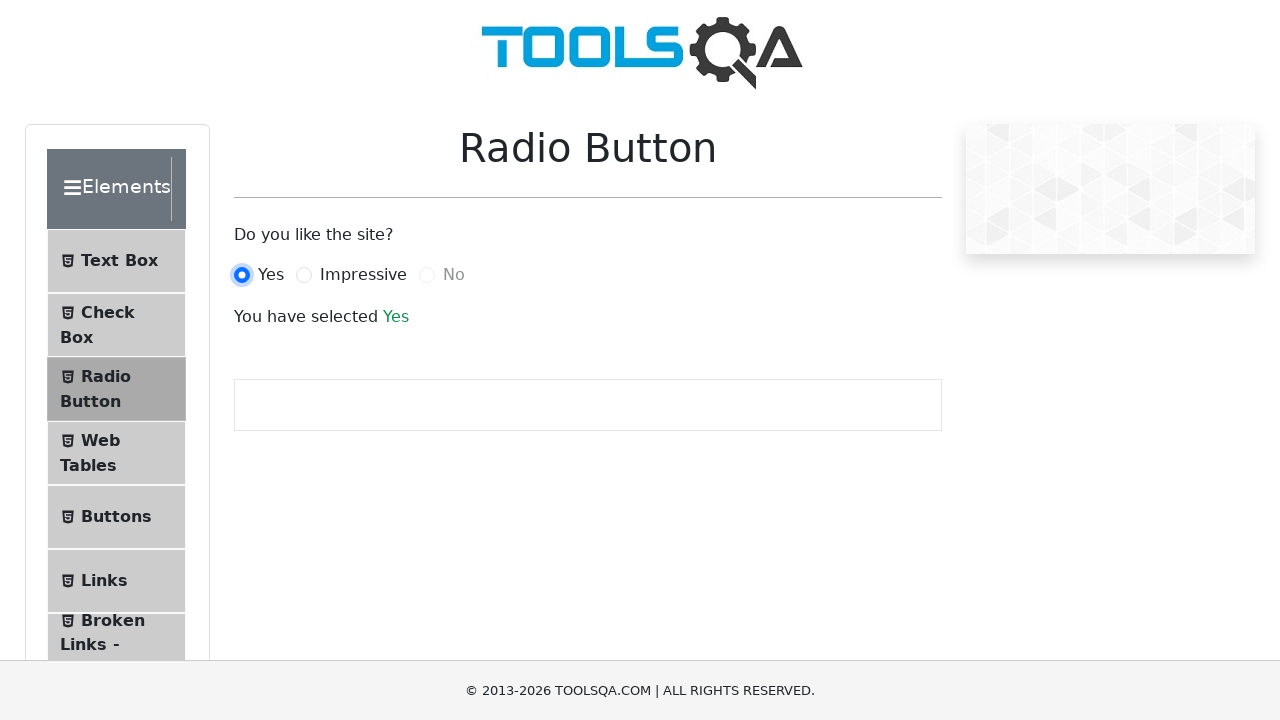

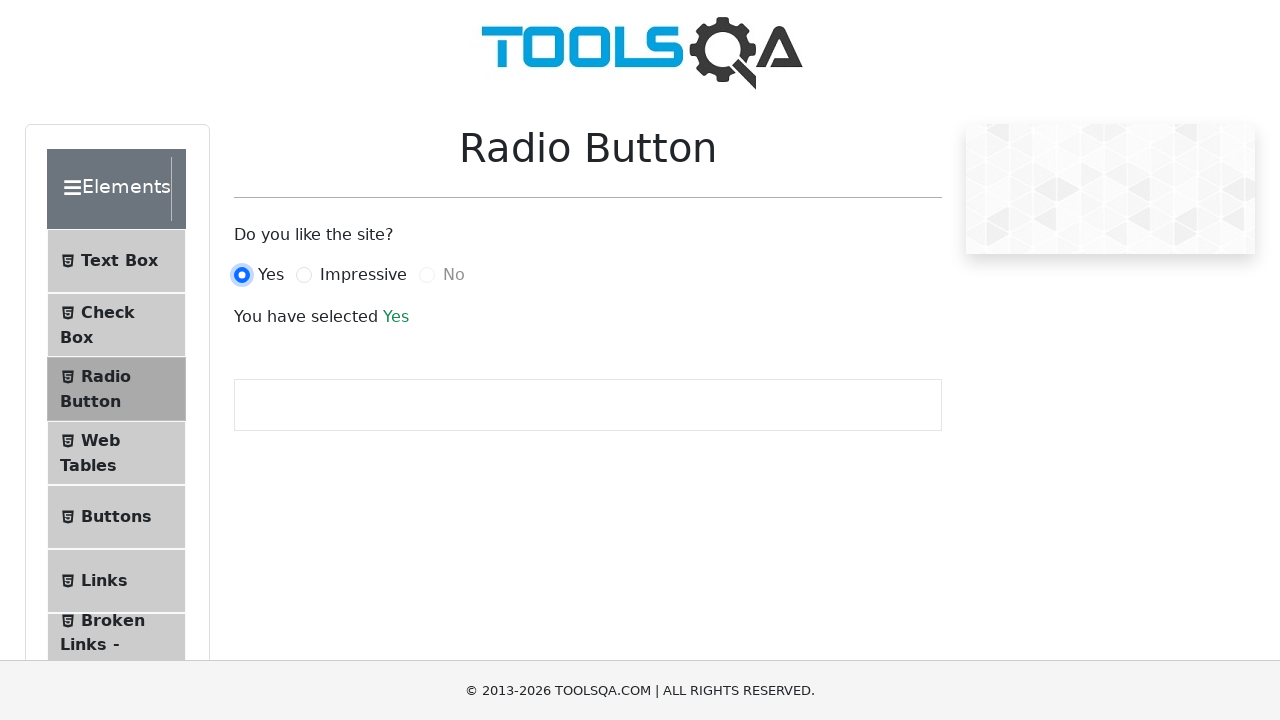